Tests that error messages appear for empty required fields when selecting the Organisations option and clicking Continue to Payment without filling the form

Starting URL: https://home.openweathermap.org/subscriptions/unauth_subscribe/onecall_30/base

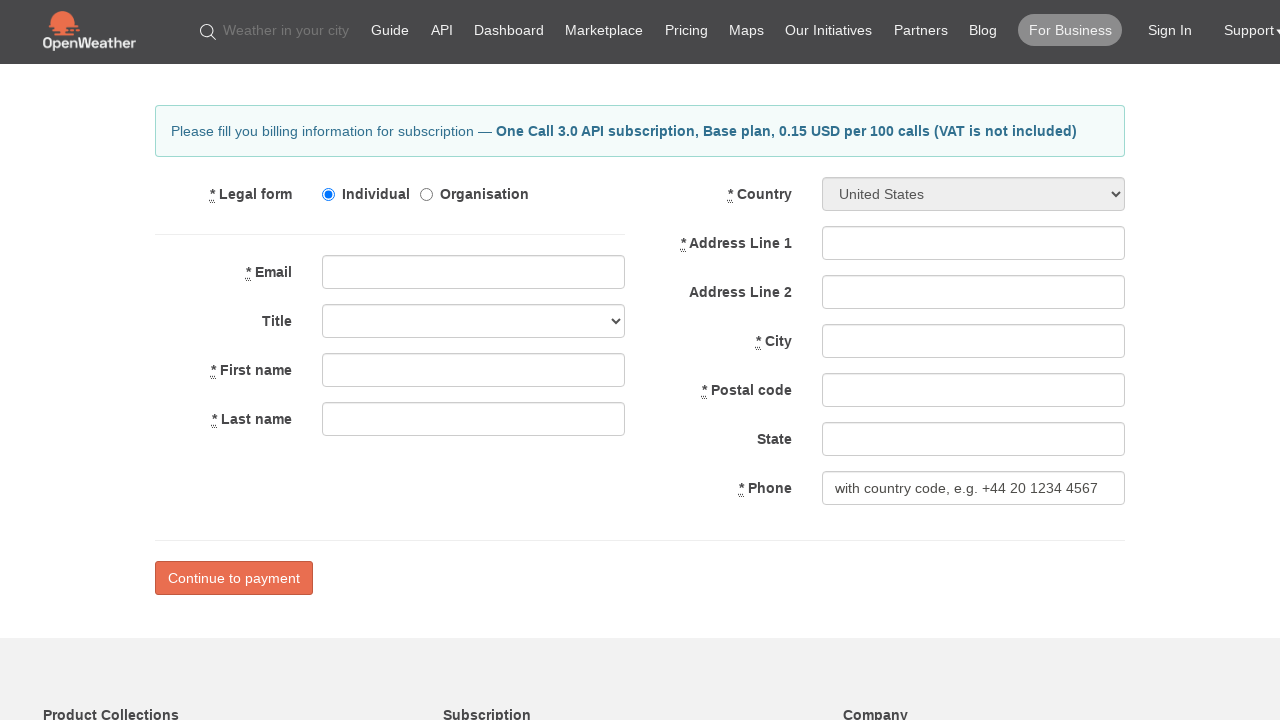

Navigated to OpenWeatherMap subscription page
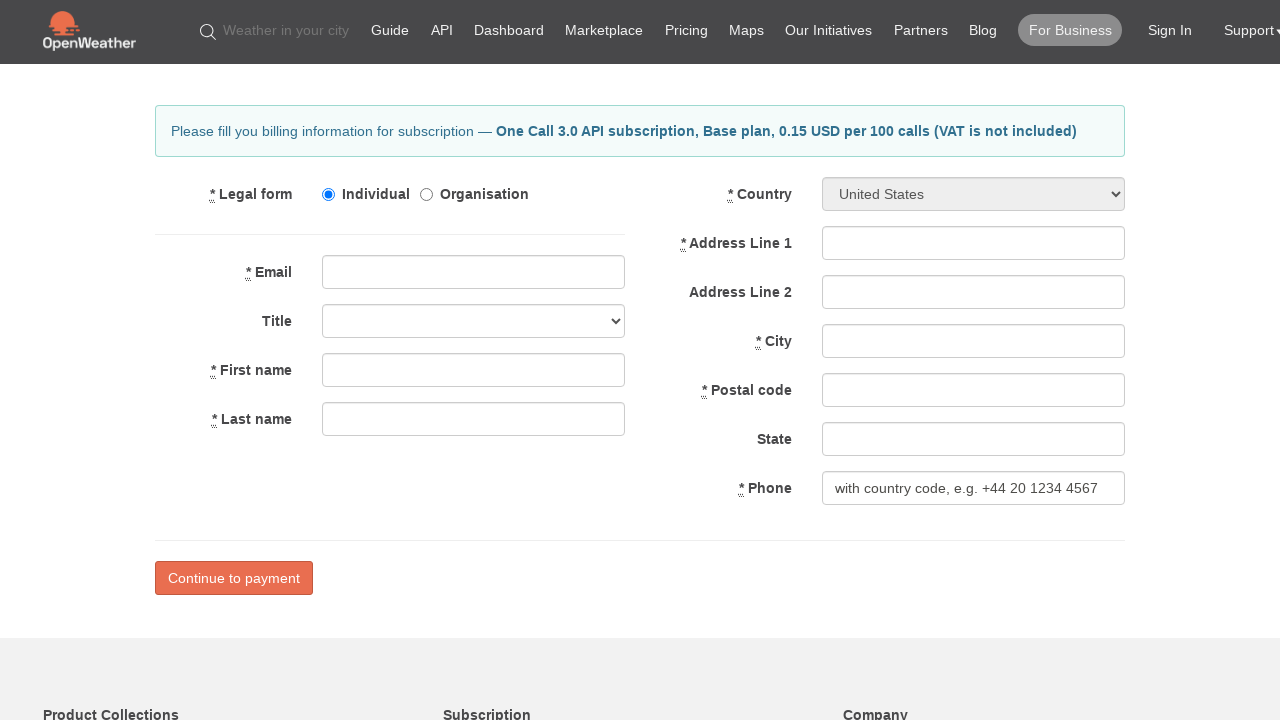

Clicked Organisations radio button at (484, 196) on input[type='radio'][value='organisation'], label:has-text('Organisation')
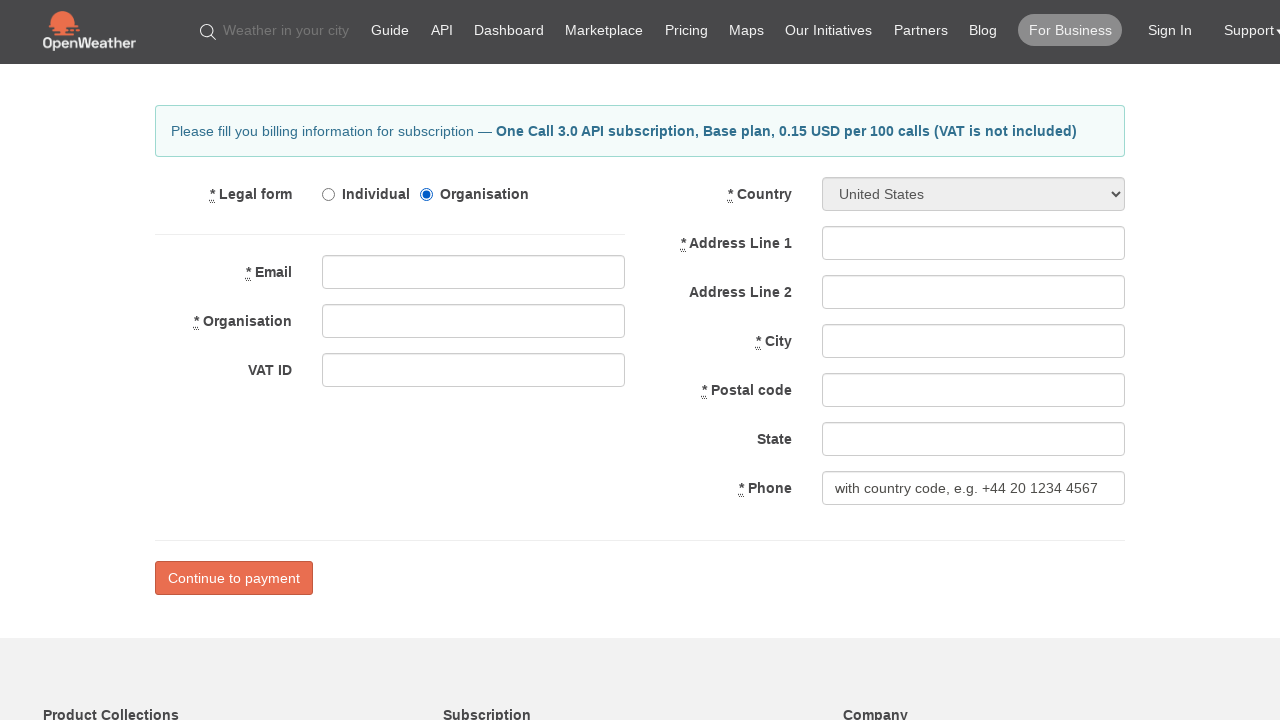

Clicked Continue to payment button without filling form at (234, 578) on input[type='submit'][value='Continue to payment'], button:has-text('Continue to 
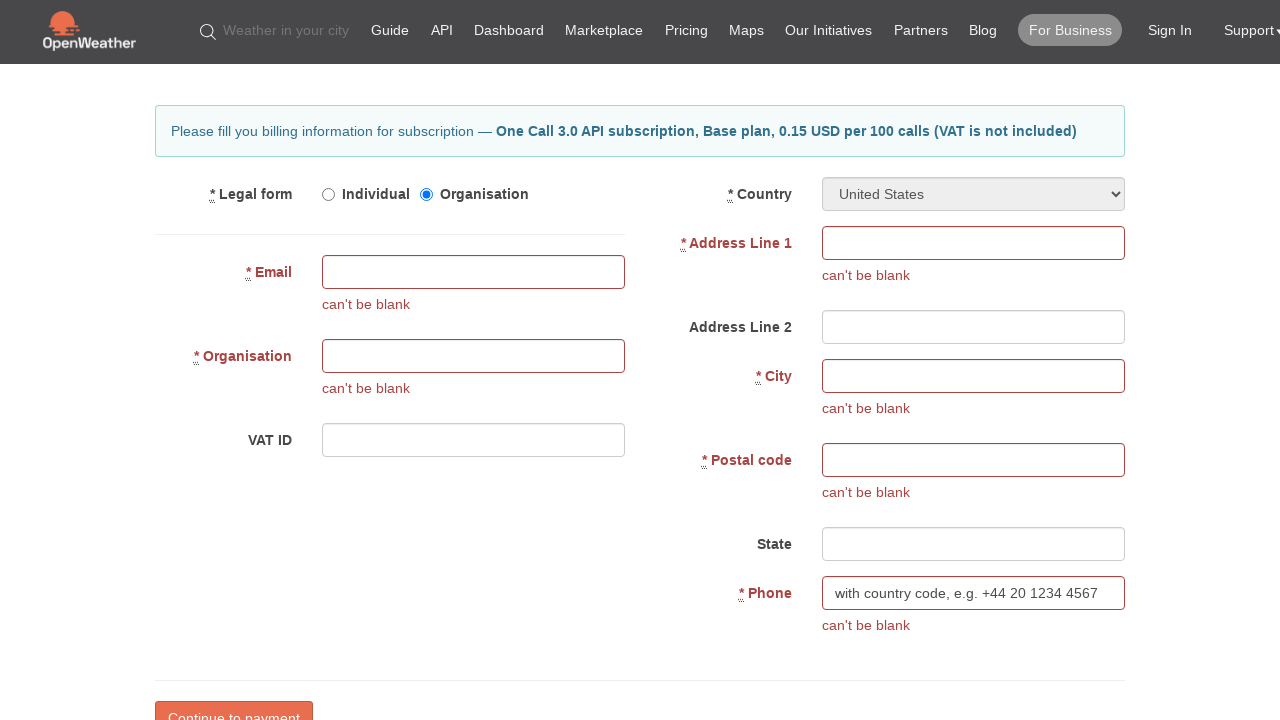

Error messages appeared for empty required fields
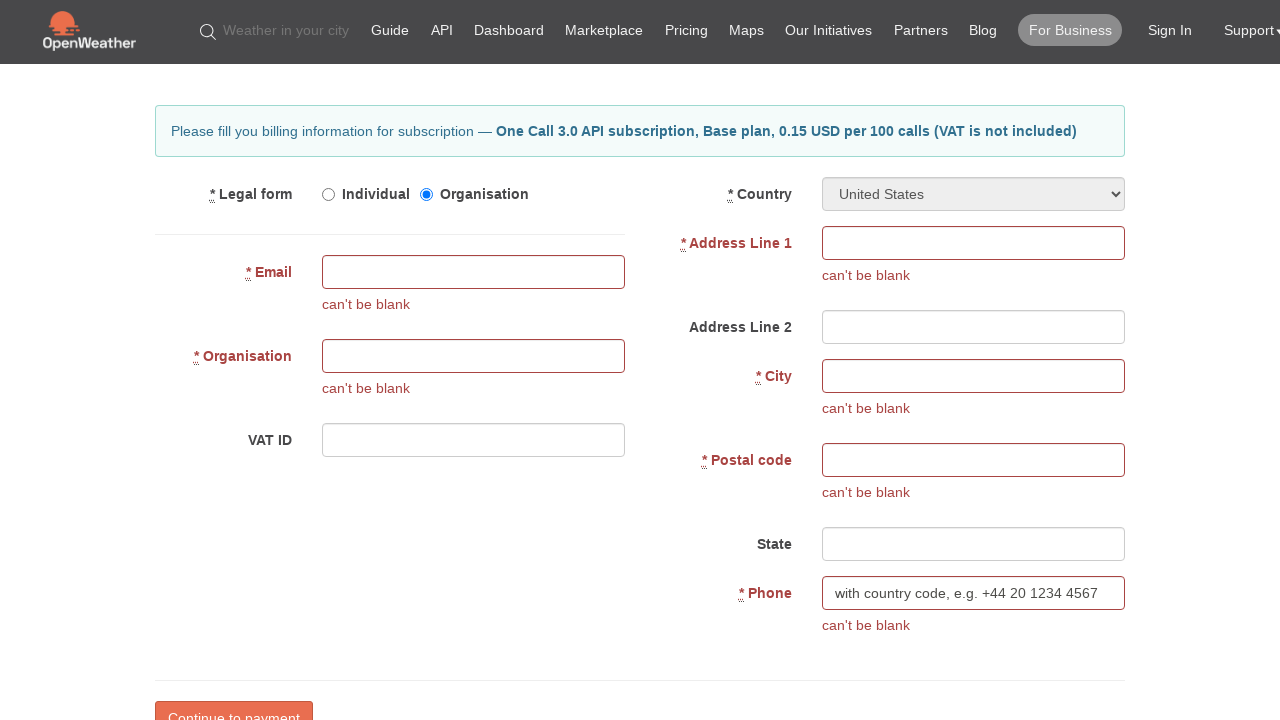

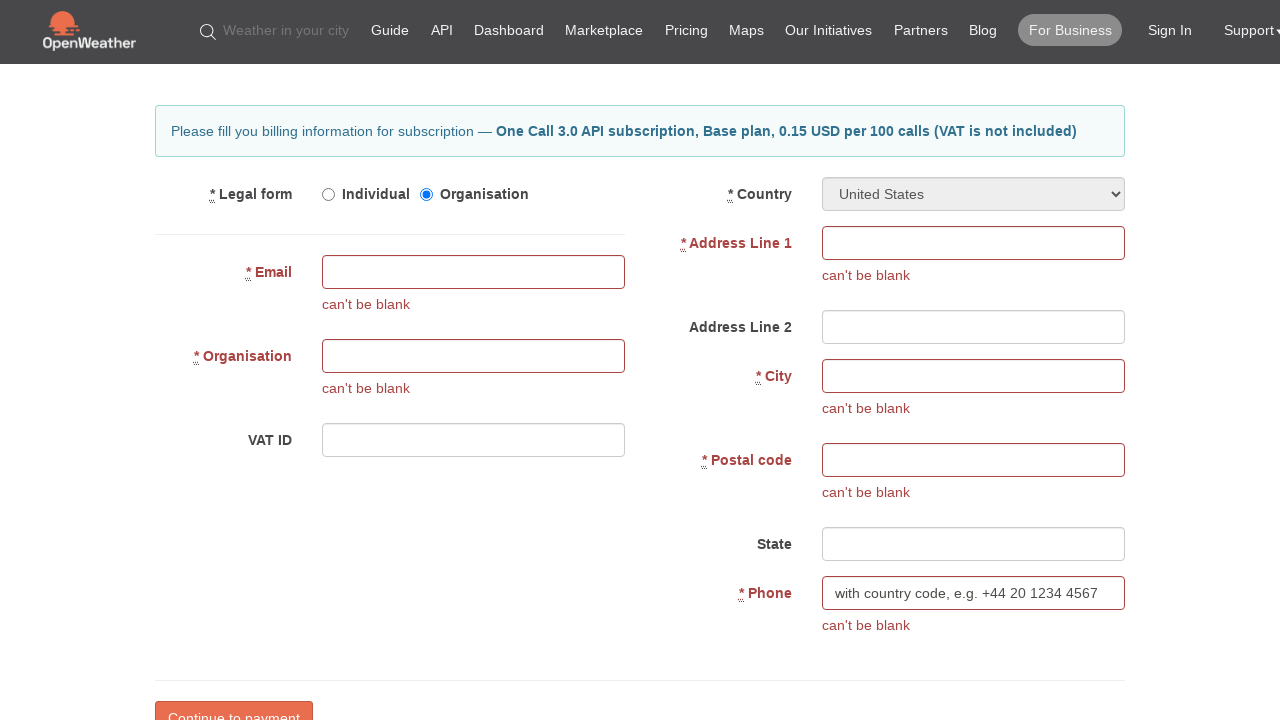